Tests the jQuery UI selectable functionality by selecting multiple items using Ctrl+click interactions

Starting URL: https://jqueryui.com/selectable/

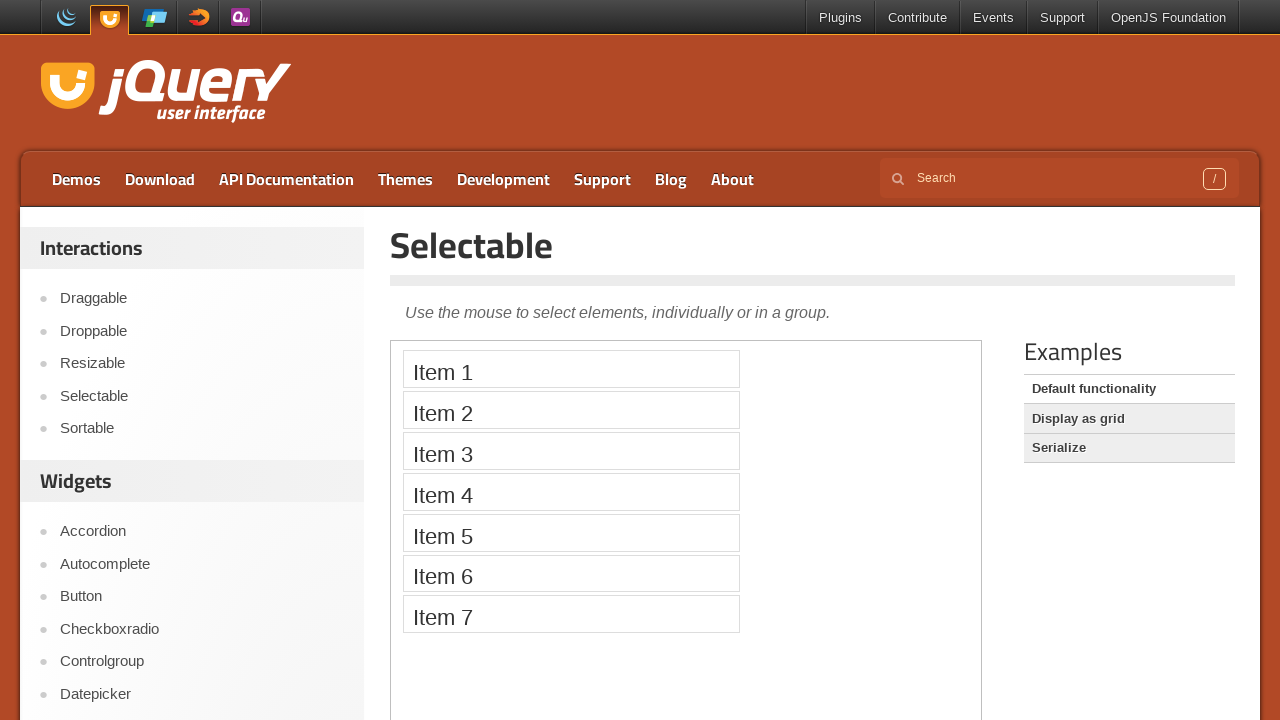

Clicked on the Selectable link at (813, 245) on text=Selectable
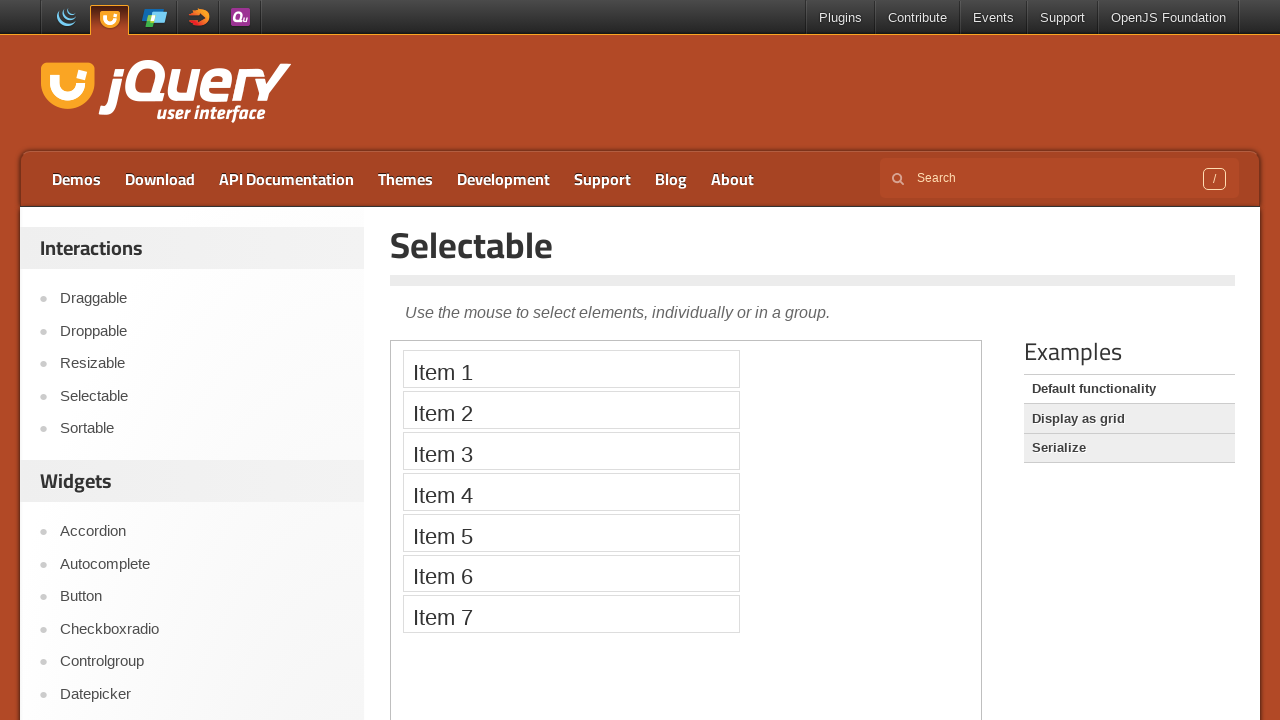

Located the iframe containing the selectable demo
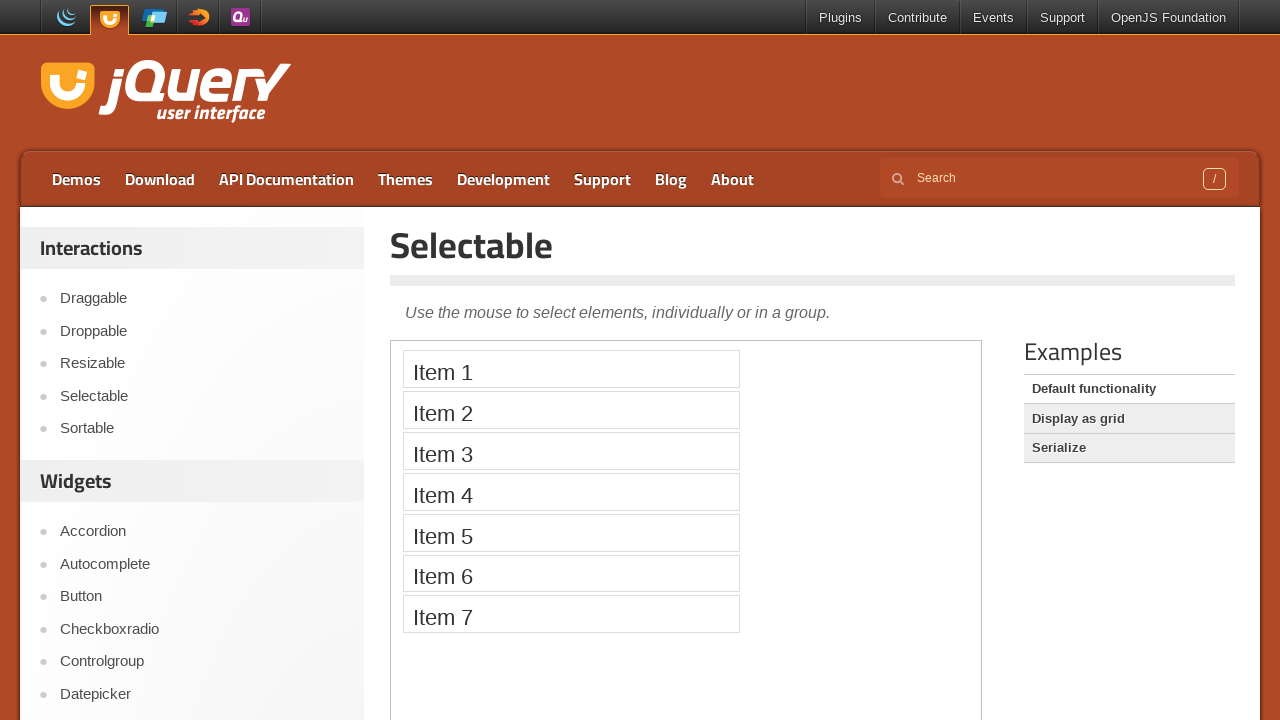

Selected item 1 with Ctrl+click at (571, 369) on iframe >> nth=0 >> internal:control=enter-frame >> #selectable > li:nth-child(1)
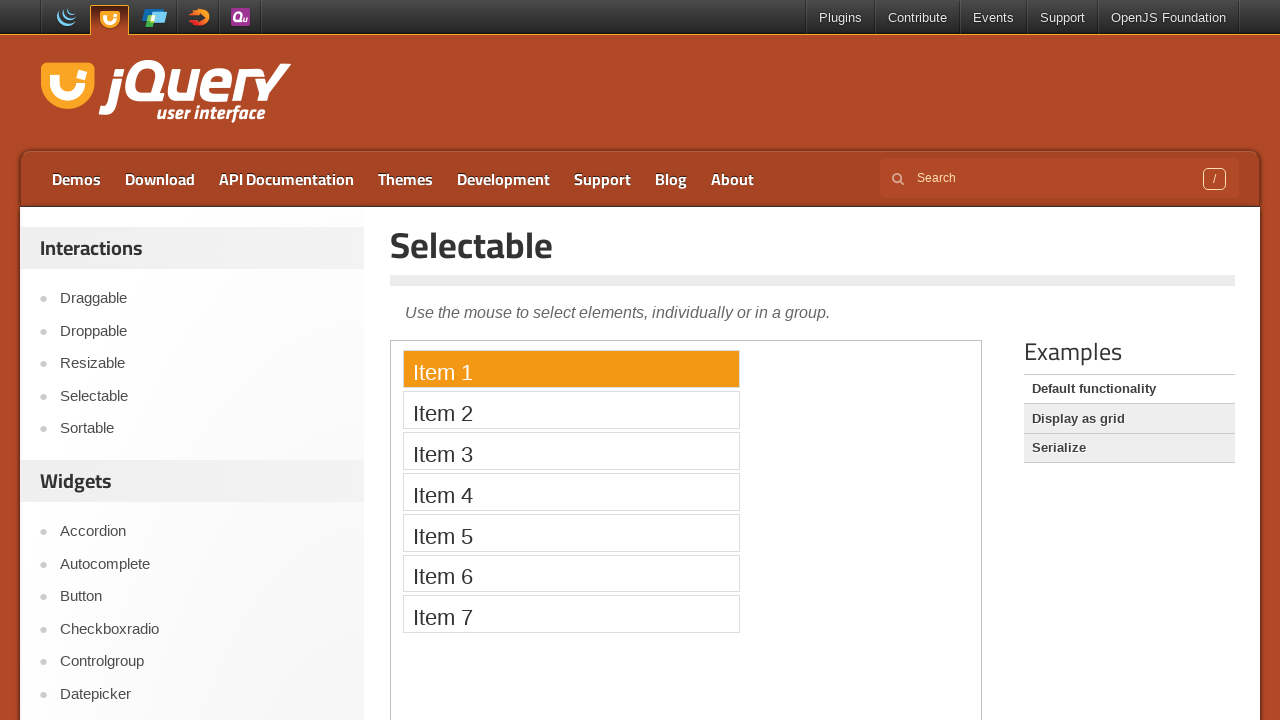

Selected item 3 with Ctrl+click at (571, 451) on iframe >> nth=0 >> internal:control=enter-frame >> #selectable > li:nth-child(3)
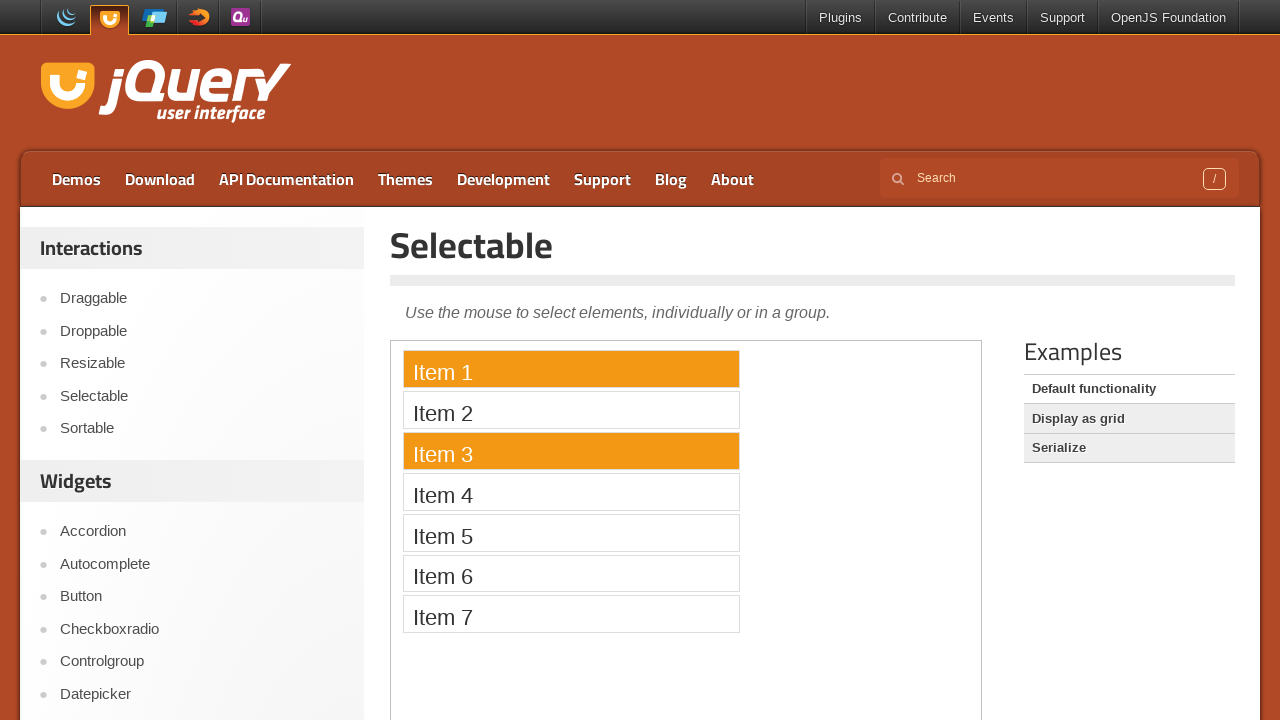

Selected item 5 with Ctrl+click at (571, 532) on iframe >> nth=0 >> internal:control=enter-frame >> #selectable > li:nth-child(5)
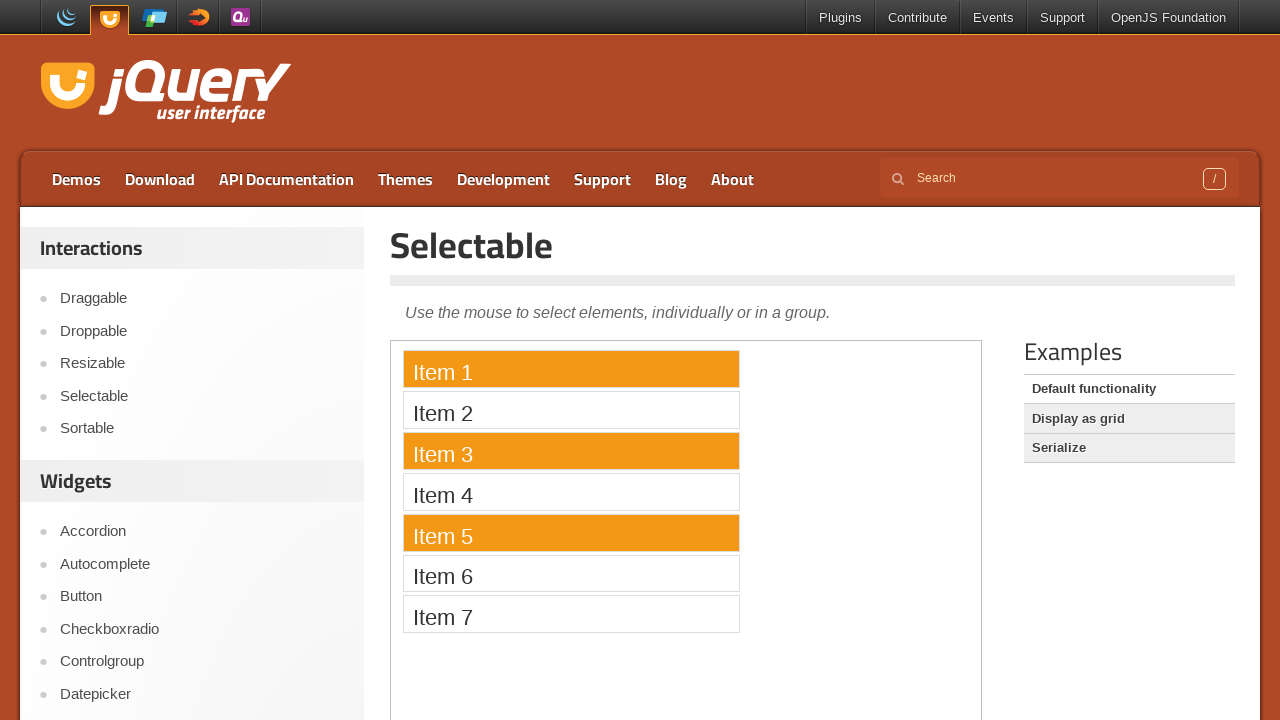

Selected item 7 with Ctrl+click at (571, 614) on iframe >> nth=0 >> internal:control=enter-frame >> #selectable > li:nth-child(7)
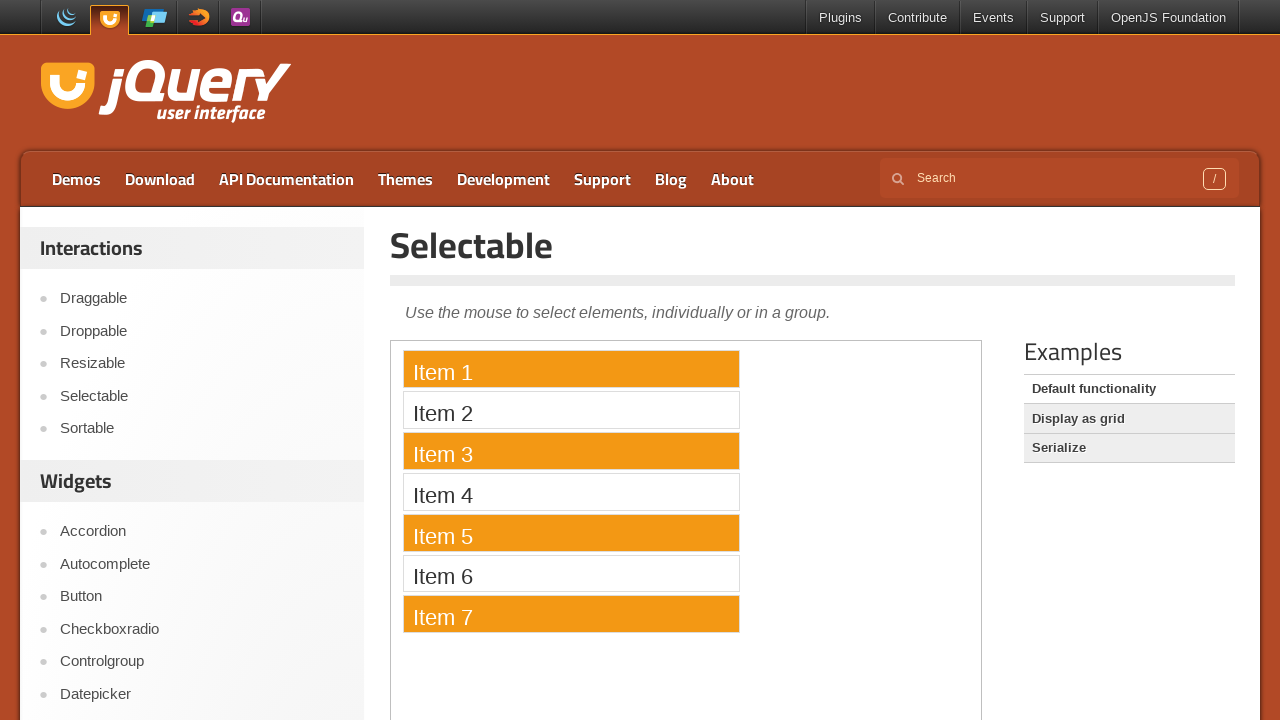

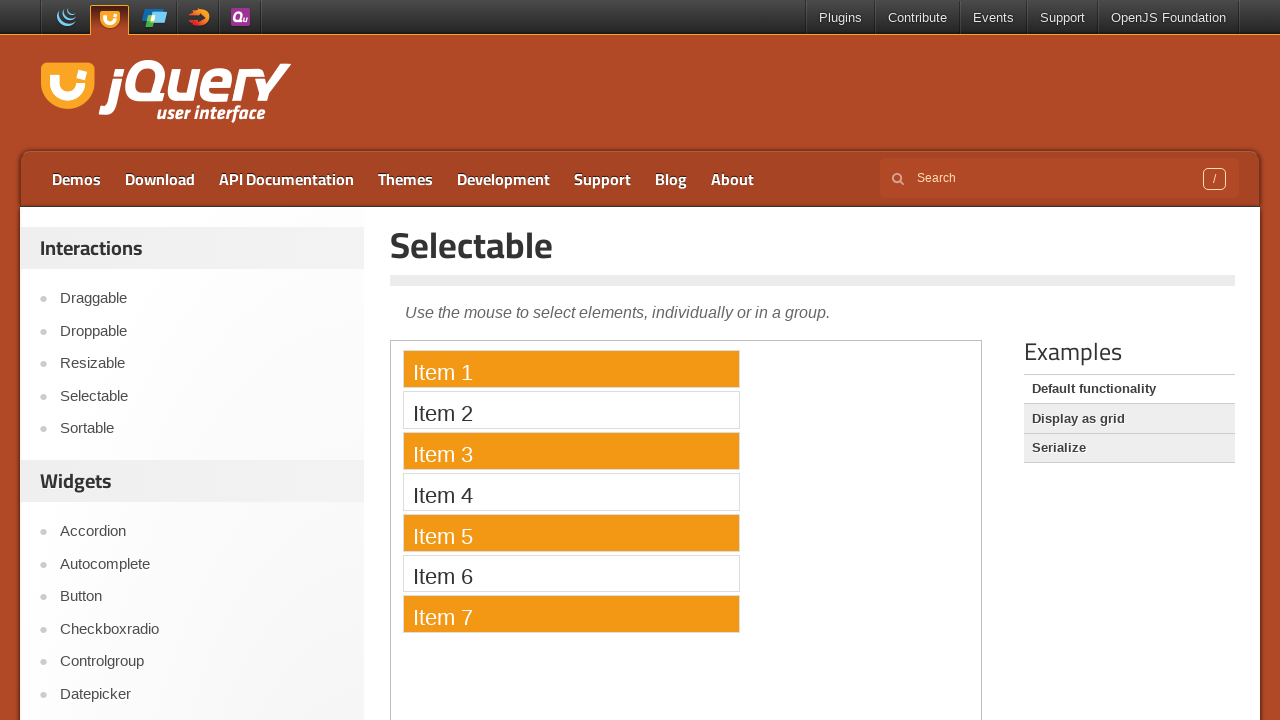